Tests calculator subtraction functionality by entering a positive and negative number using keyboard actions and verifying the result

Starting URL: https://www.calculator.net/

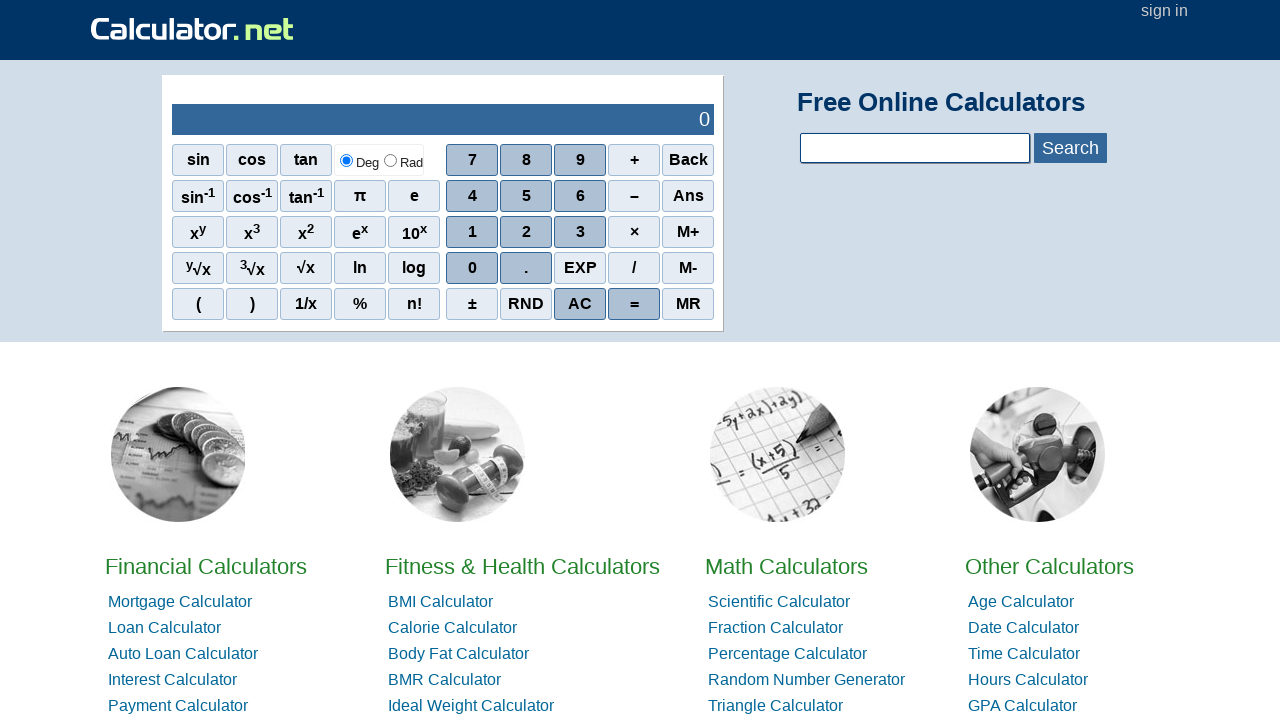

Entered first number 234823 using keyboard
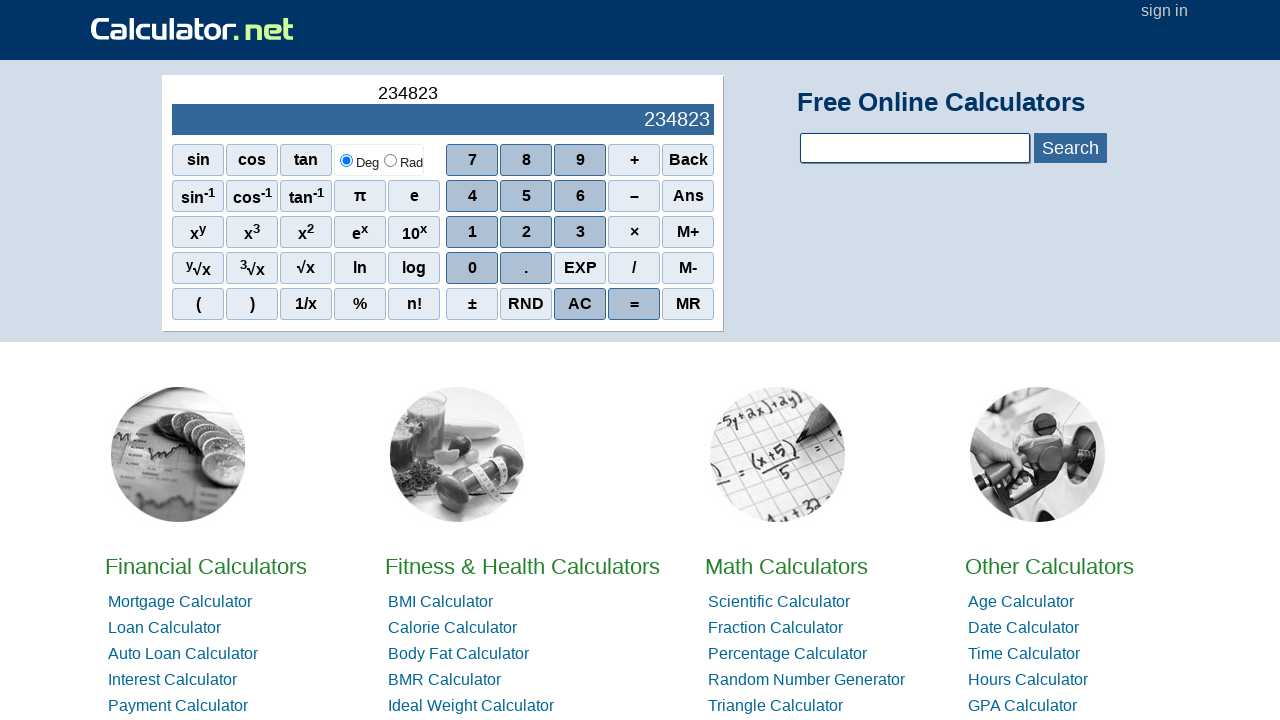

Pressed subtract key
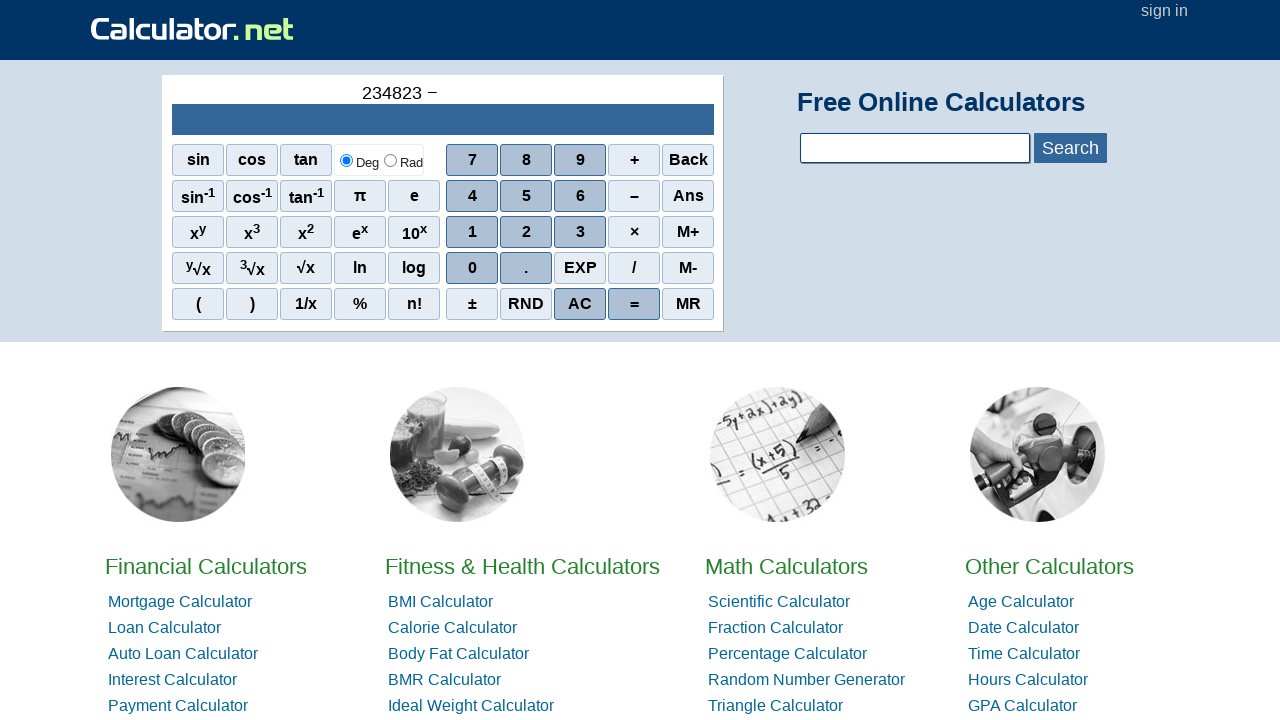

Entered second number -23094823 using keyboard
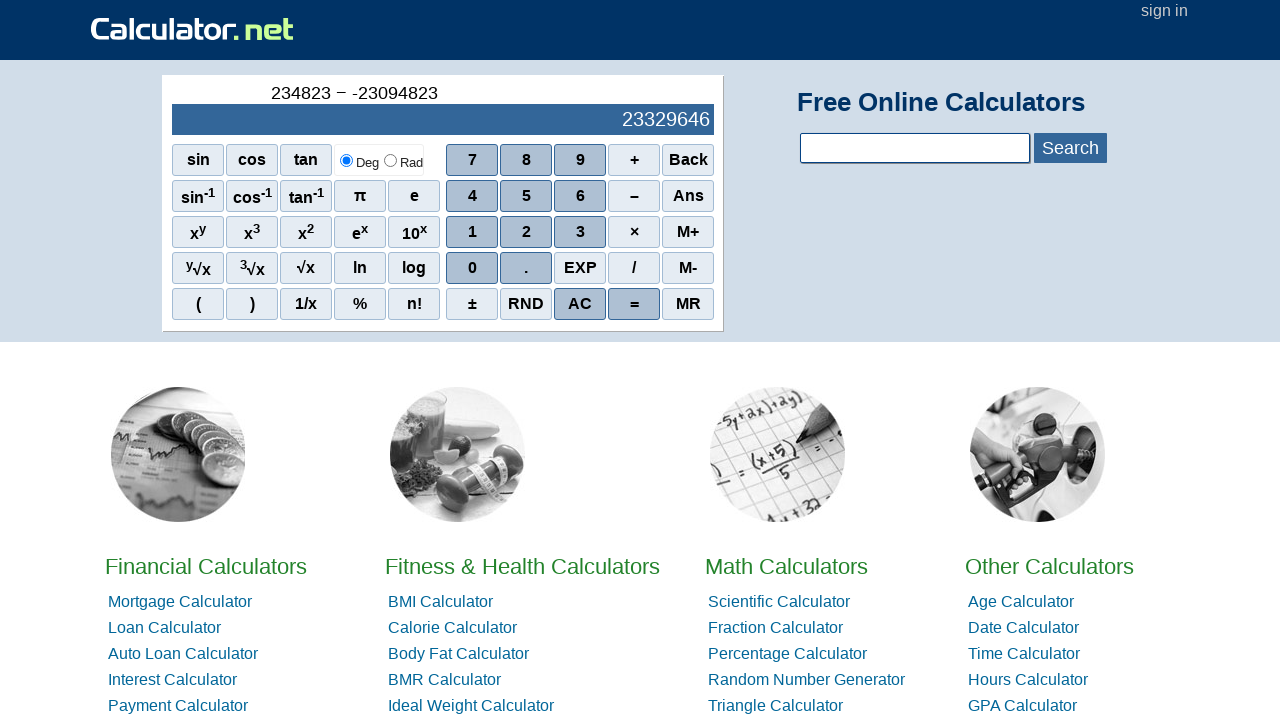

Verified result output is displayed in sciOutPut element
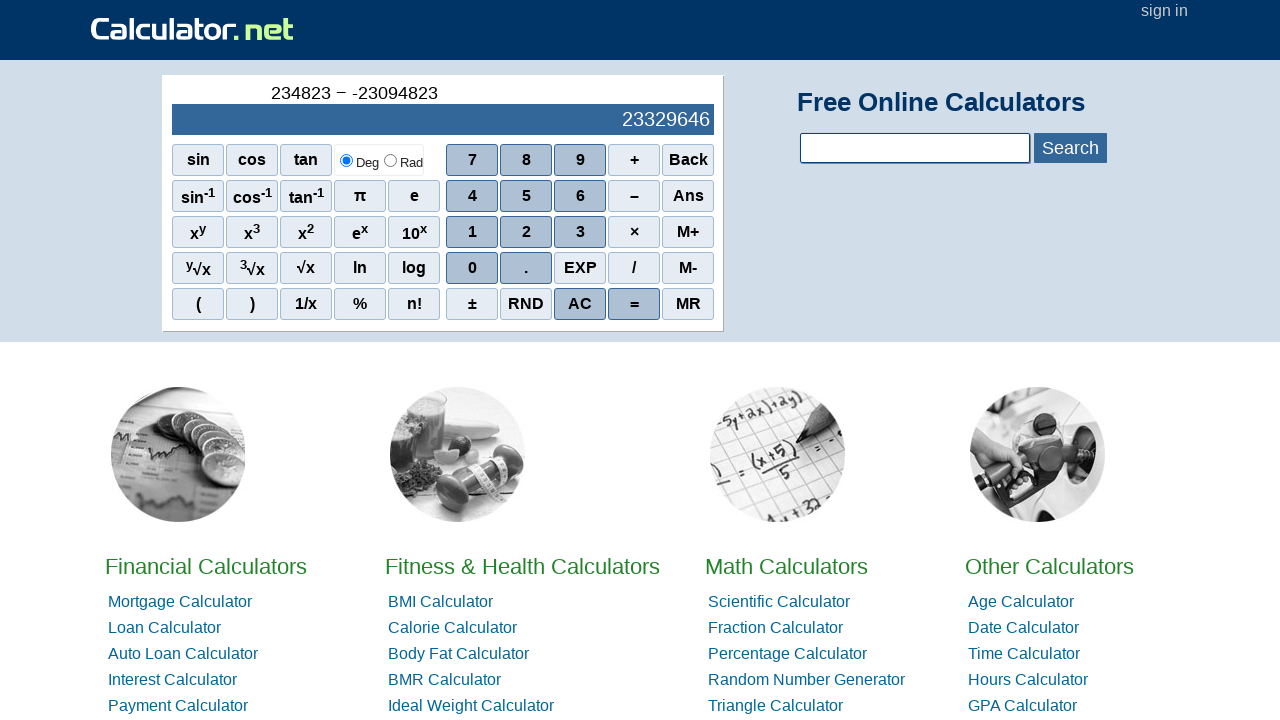

Clicked AC button to clear calculator at (580, 304) on xpath=//span[normalize-space()='AC']
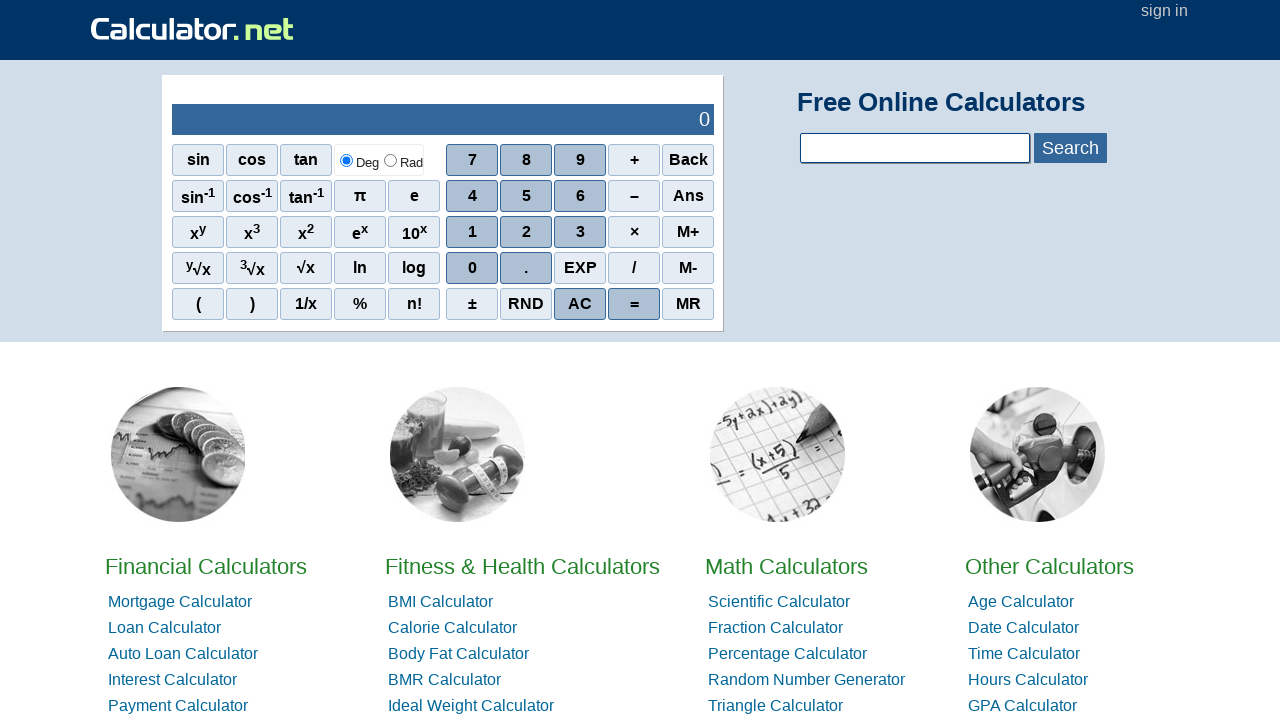

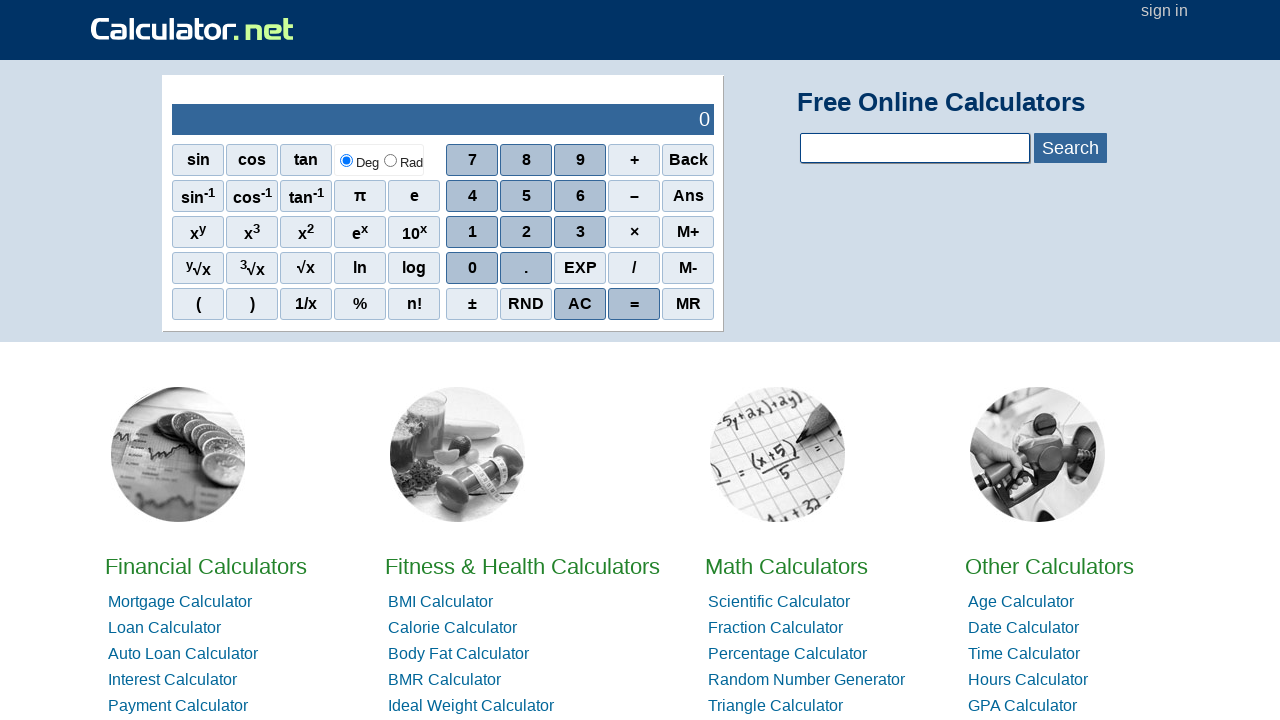